Tests navigation to about section by clicking the about button in navbar

Starting URL: https://mrjohn5on.github.io/

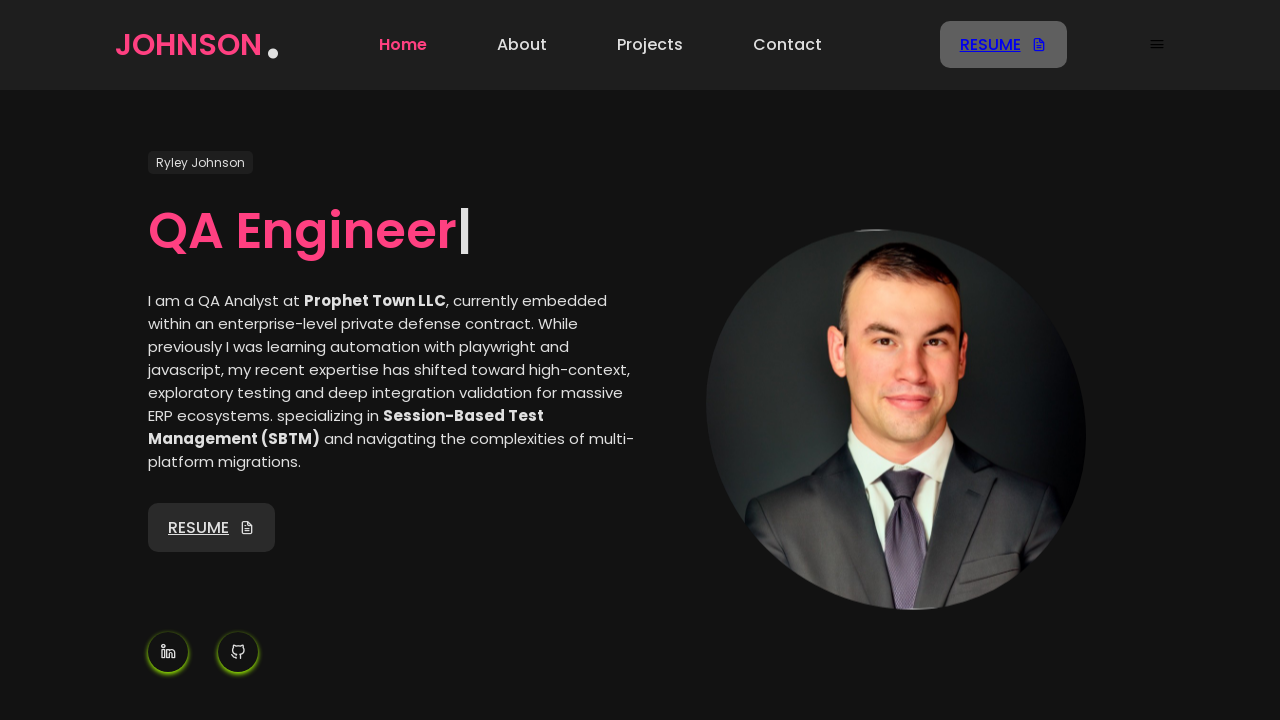

Clicked the About button in navbar at (522, 45) on a[href='#about'], nav a:has-text('About')
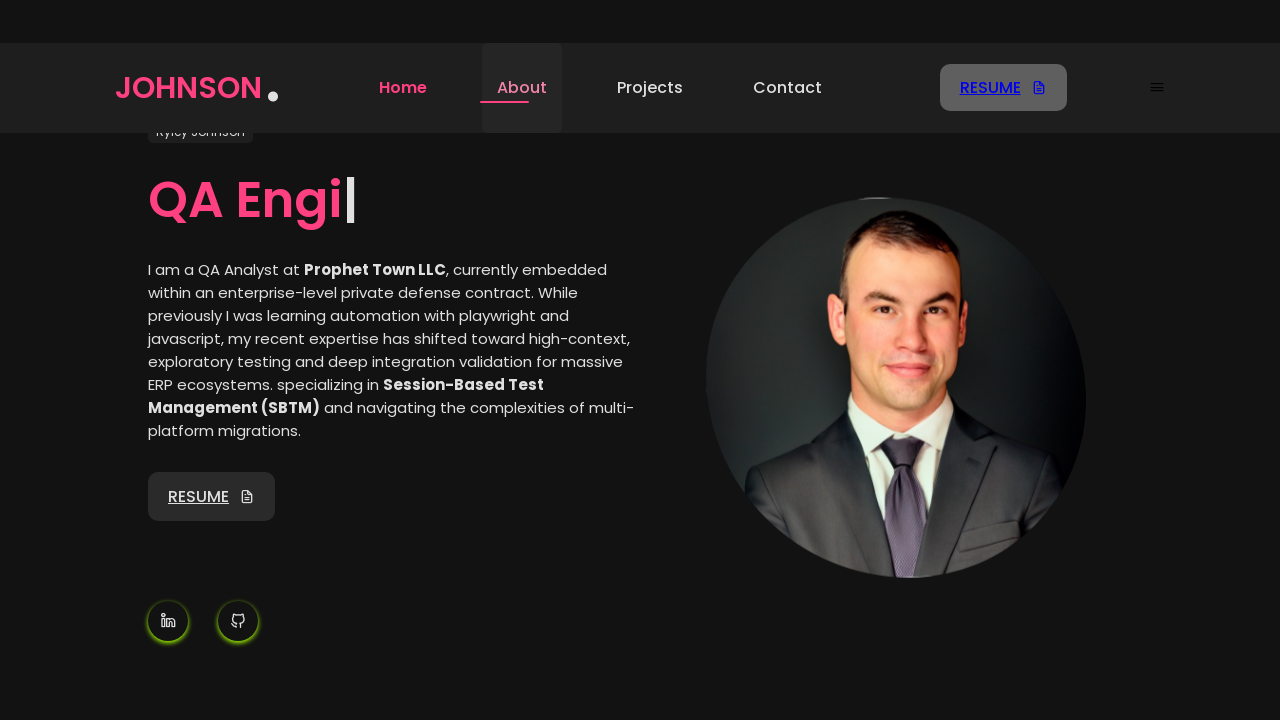

Verified navigation to about section - URL changed to #about
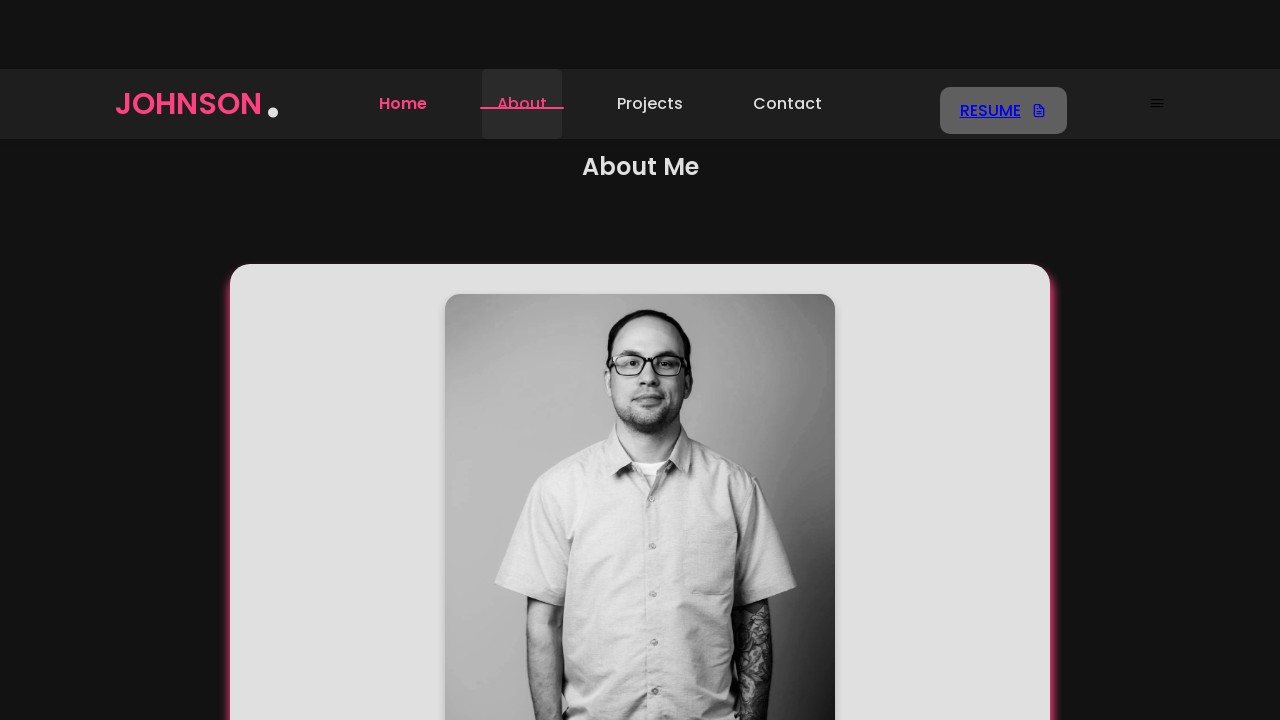

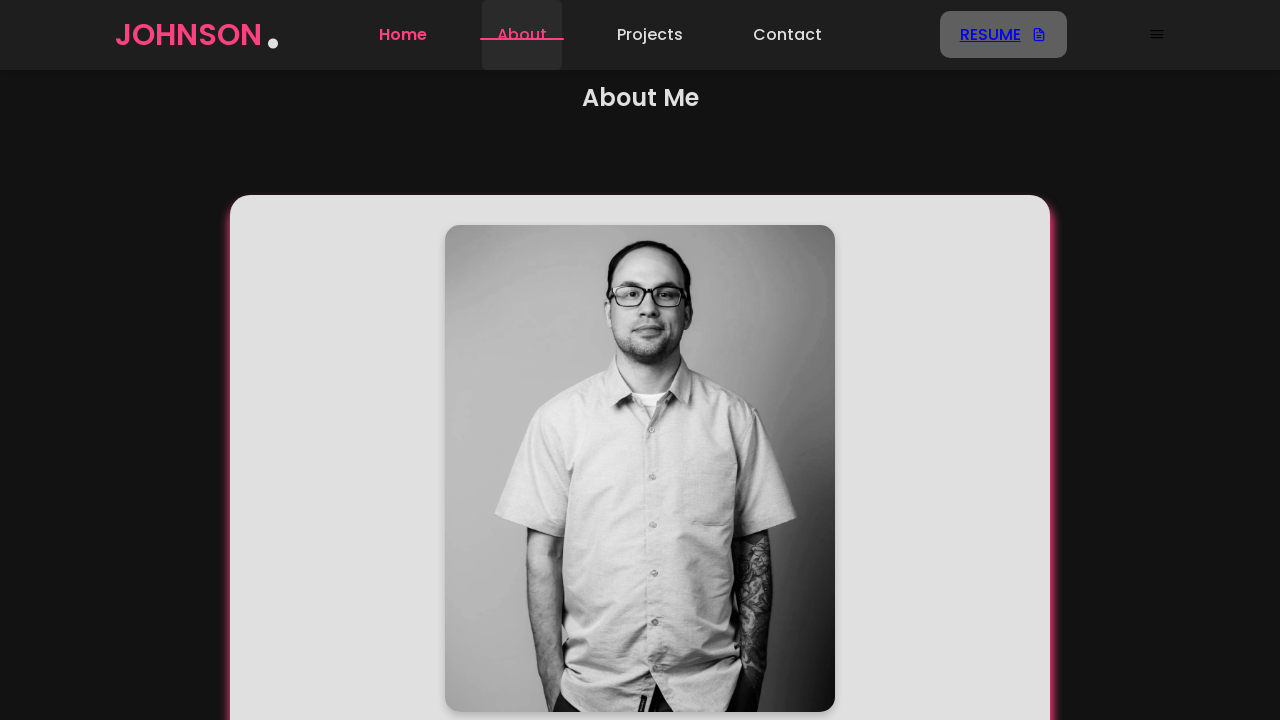